Tests radio button functionality by clicking through three radio buttons and verifying their selection states

Starting URL: https://rahulshettyacademy.com/AutomationPractice/

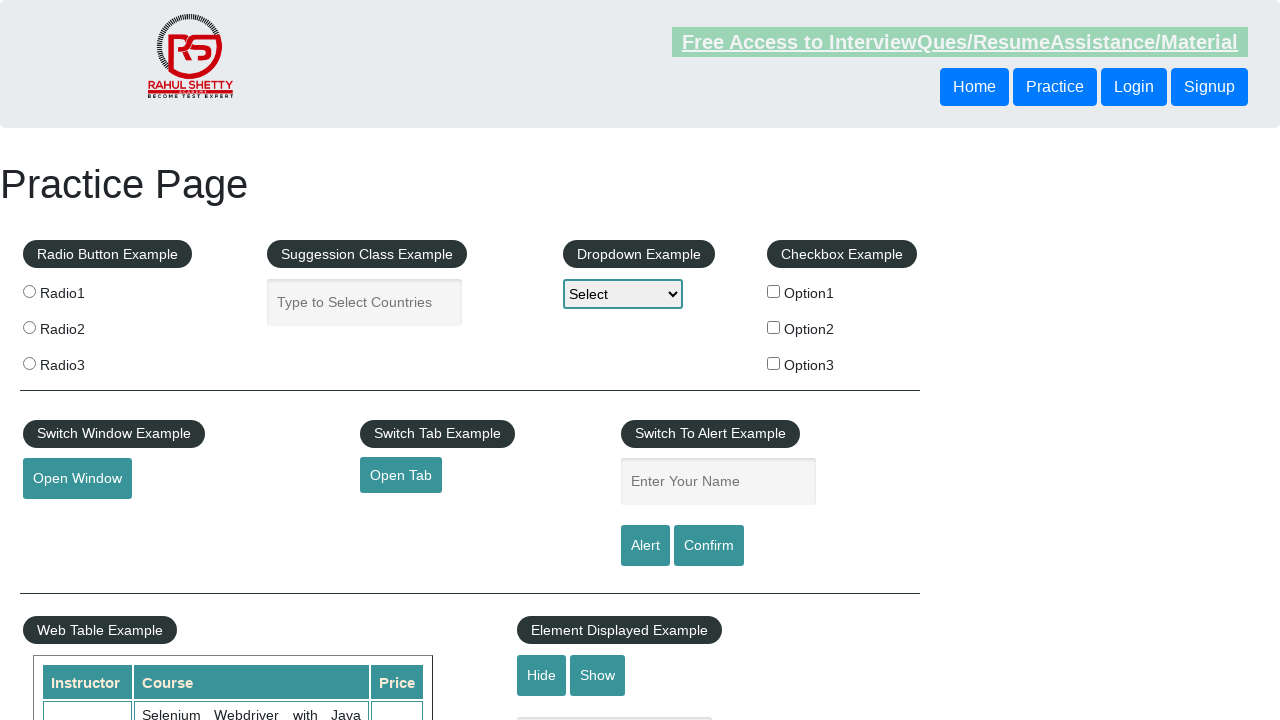

Clicked first radio button (radio1) at (29, 291) on input[value='radio1']
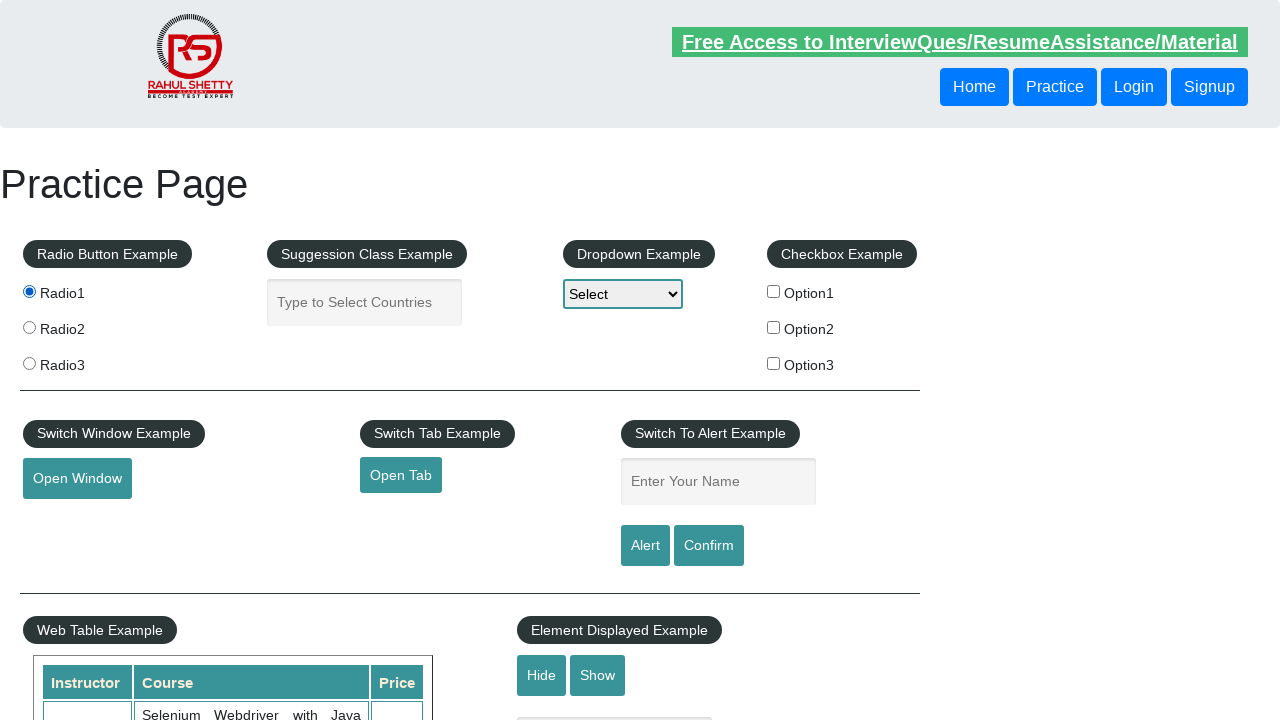

Verified first radio button is selected
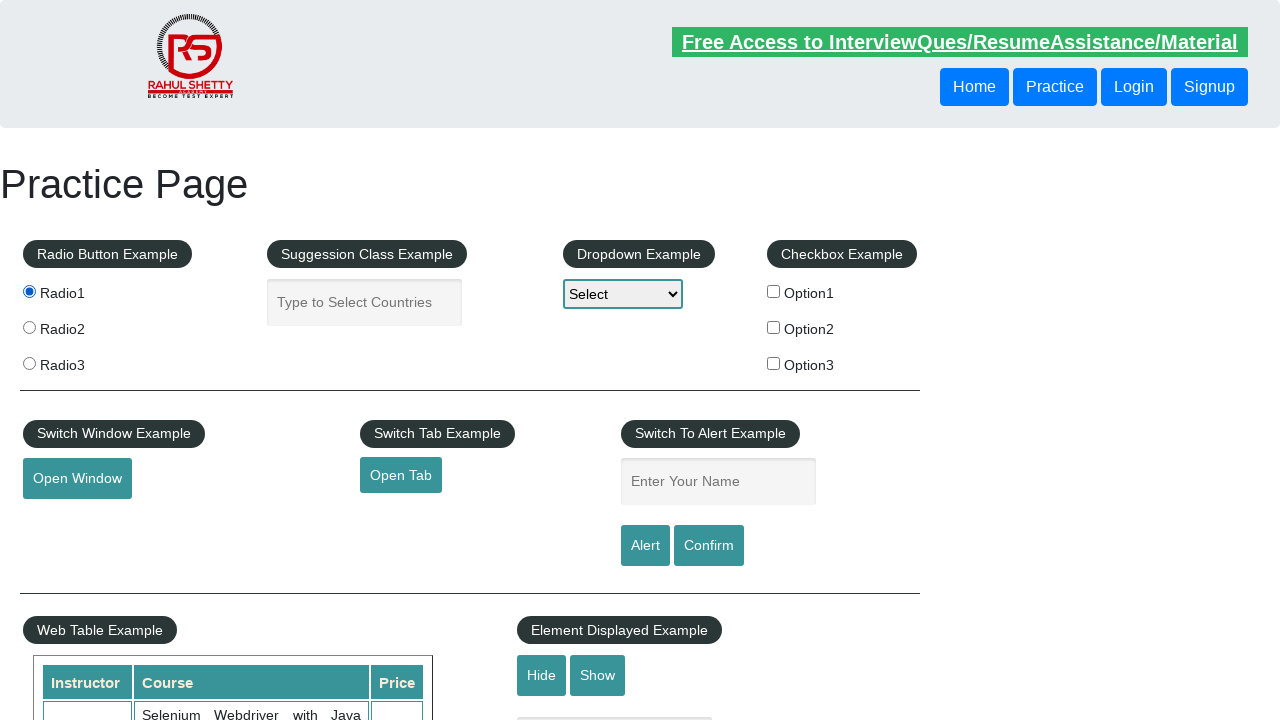

Verified second radio button is not selected
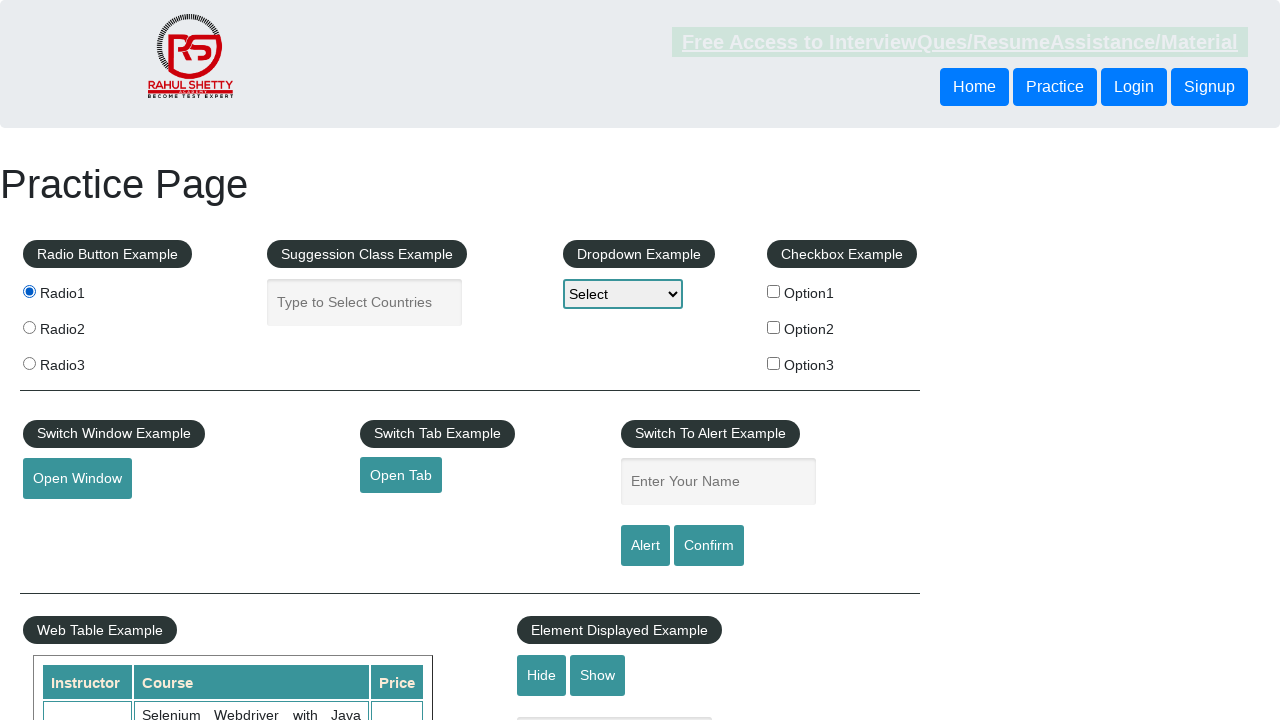

Verified third radio button is not selected
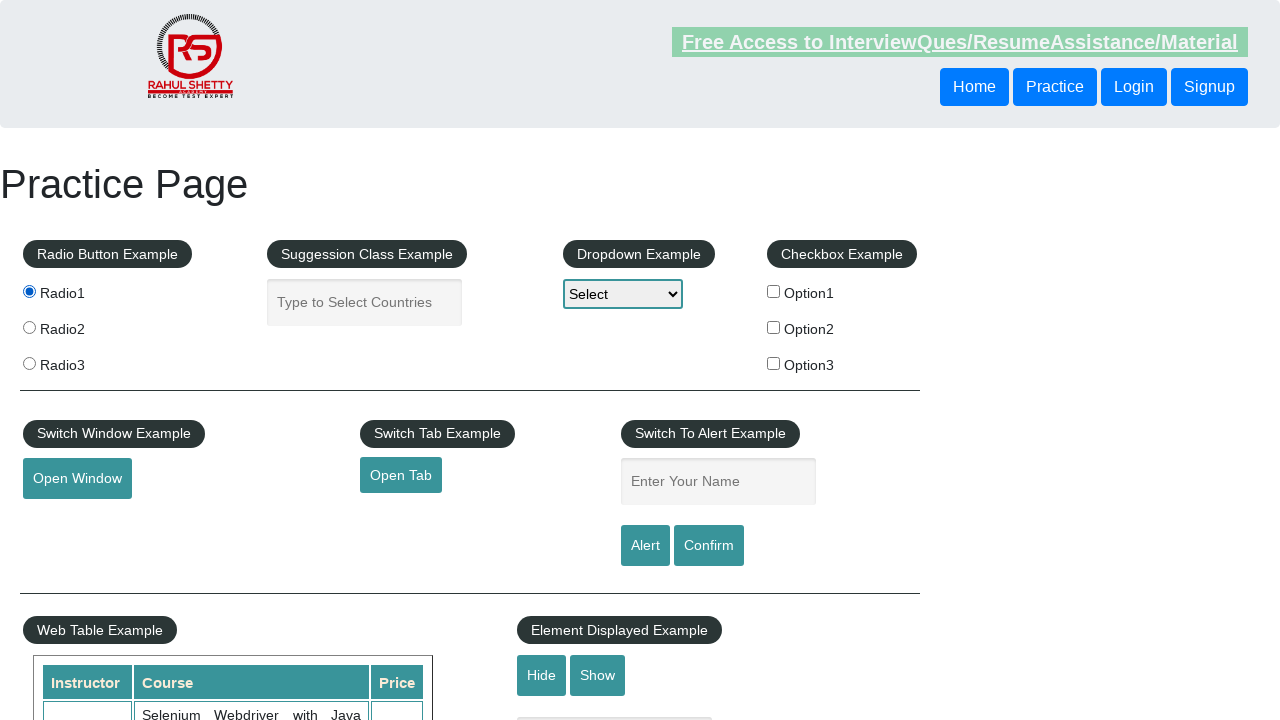

Clicked second radio button (radio2) at (29, 327) on input[value='radio2']
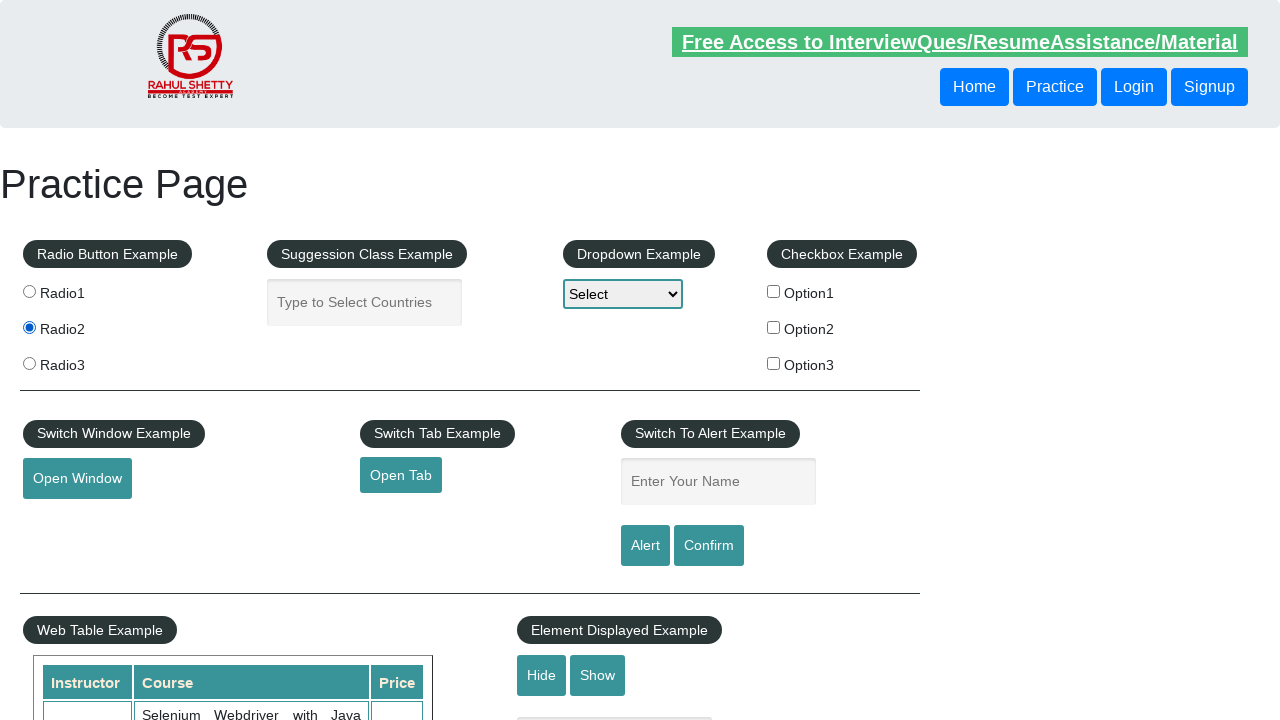

Verified first radio button is not selected
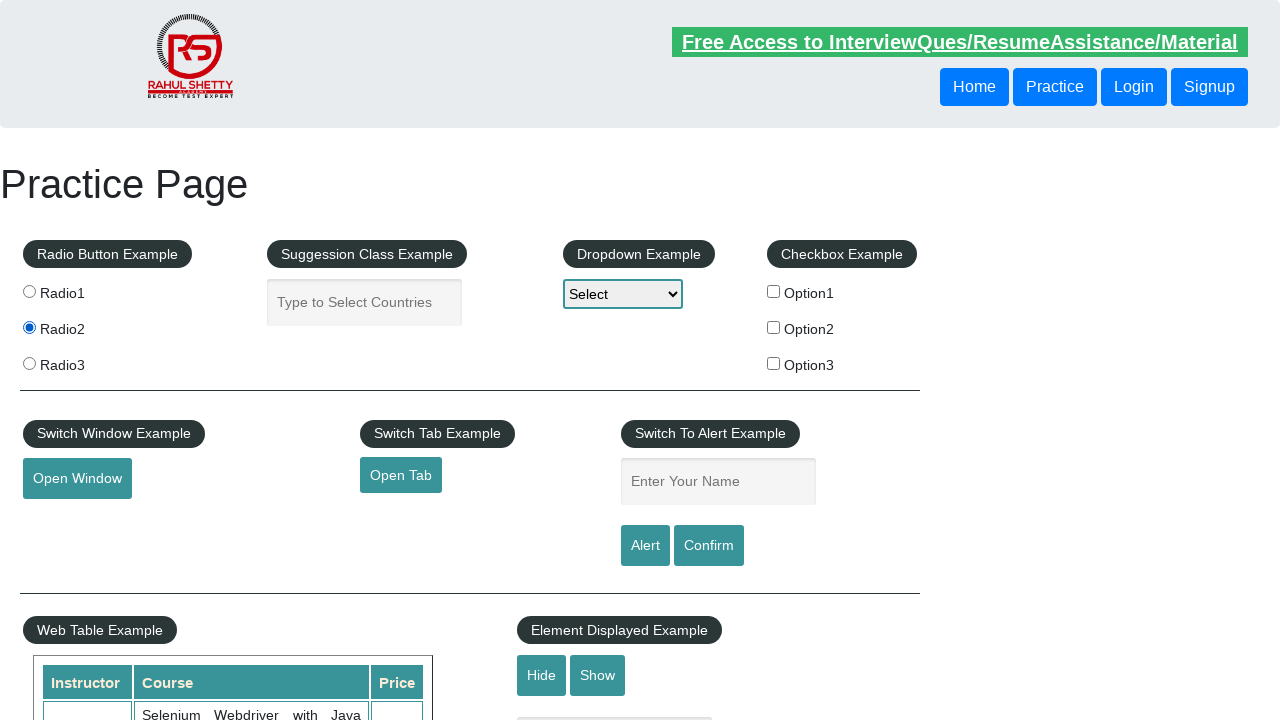

Verified second radio button is selected
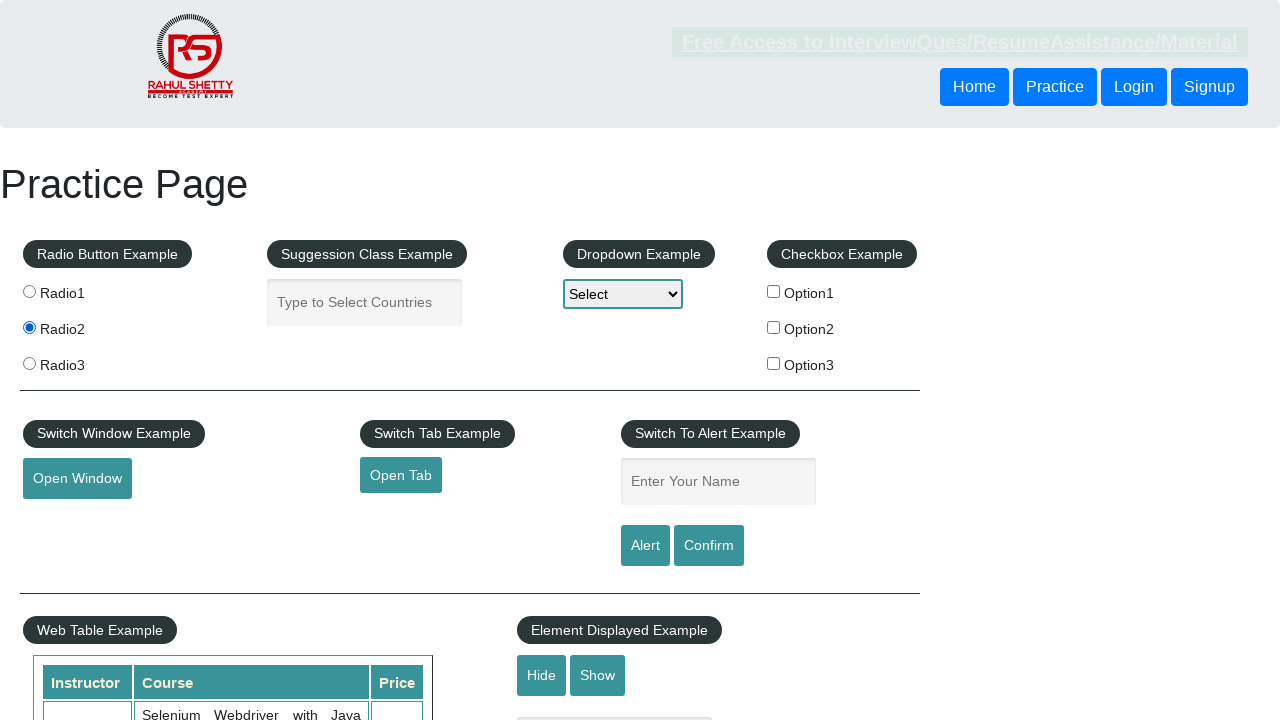

Verified third radio button is not selected
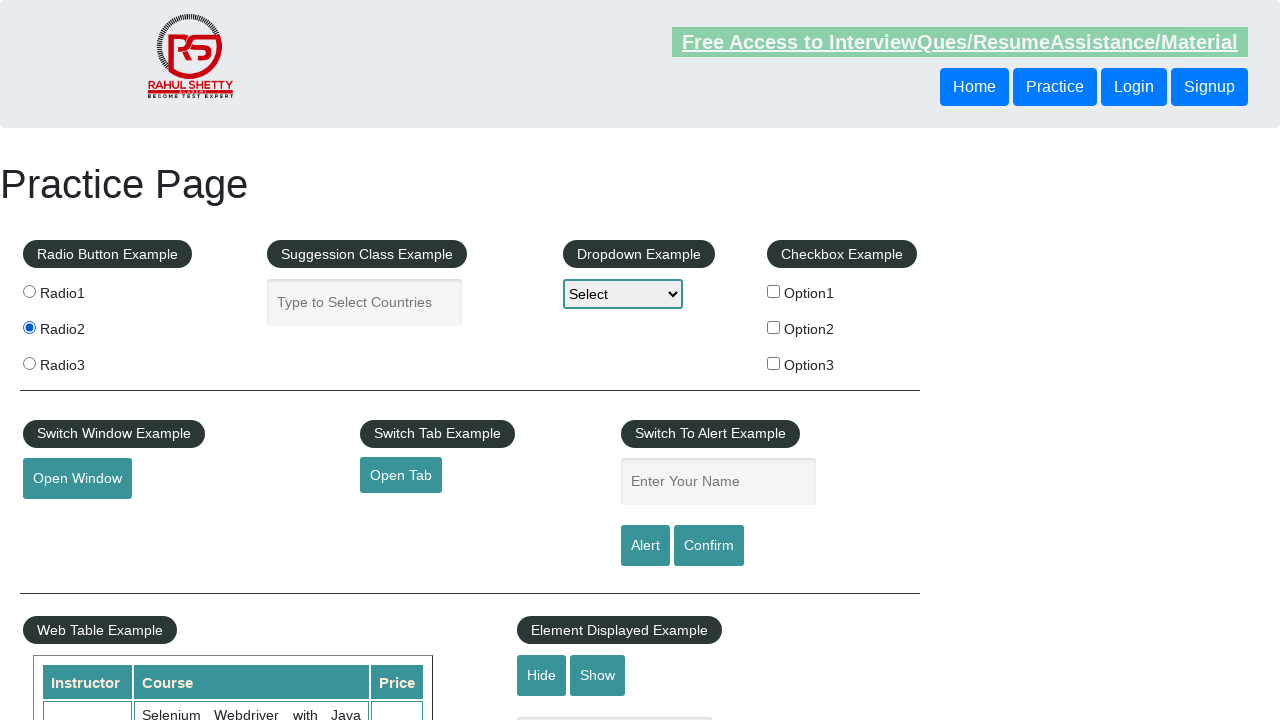

Clicked third radio button (radio3) at (29, 363) on input[value='radio3']
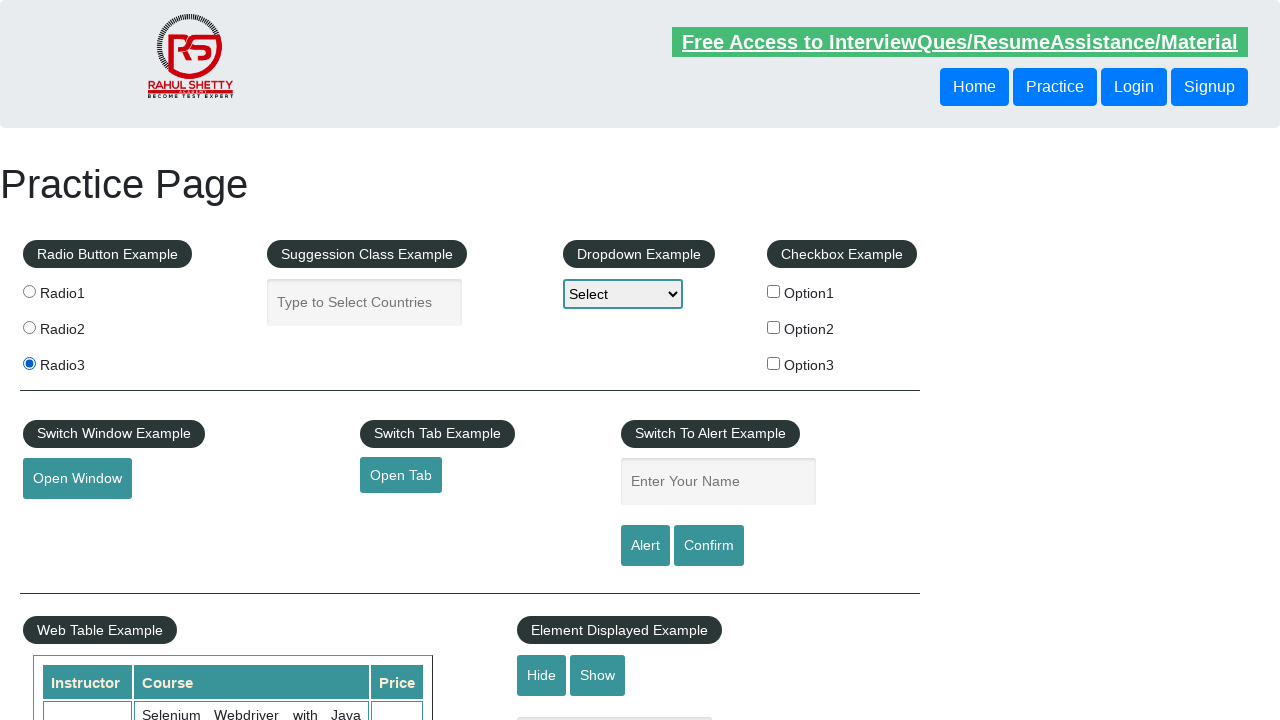

Verified first radio button is not selected
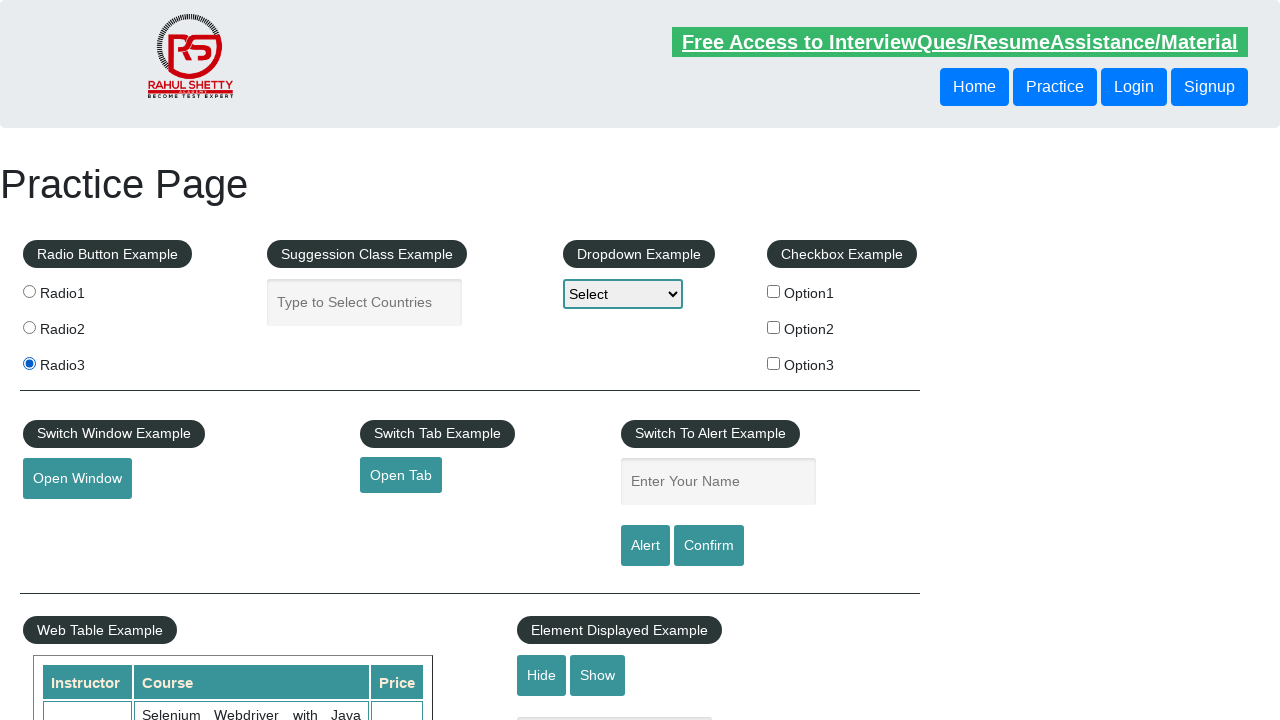

Verified second radio button is not selected
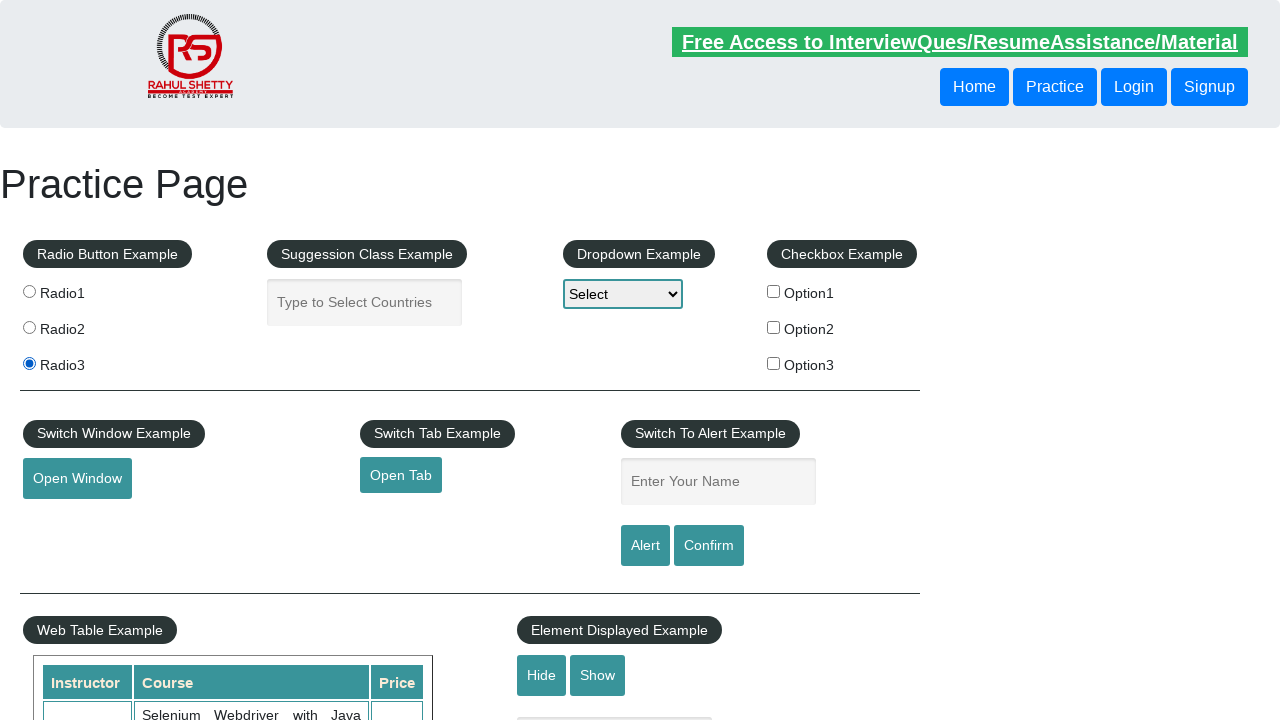

Verified third radio button is selected
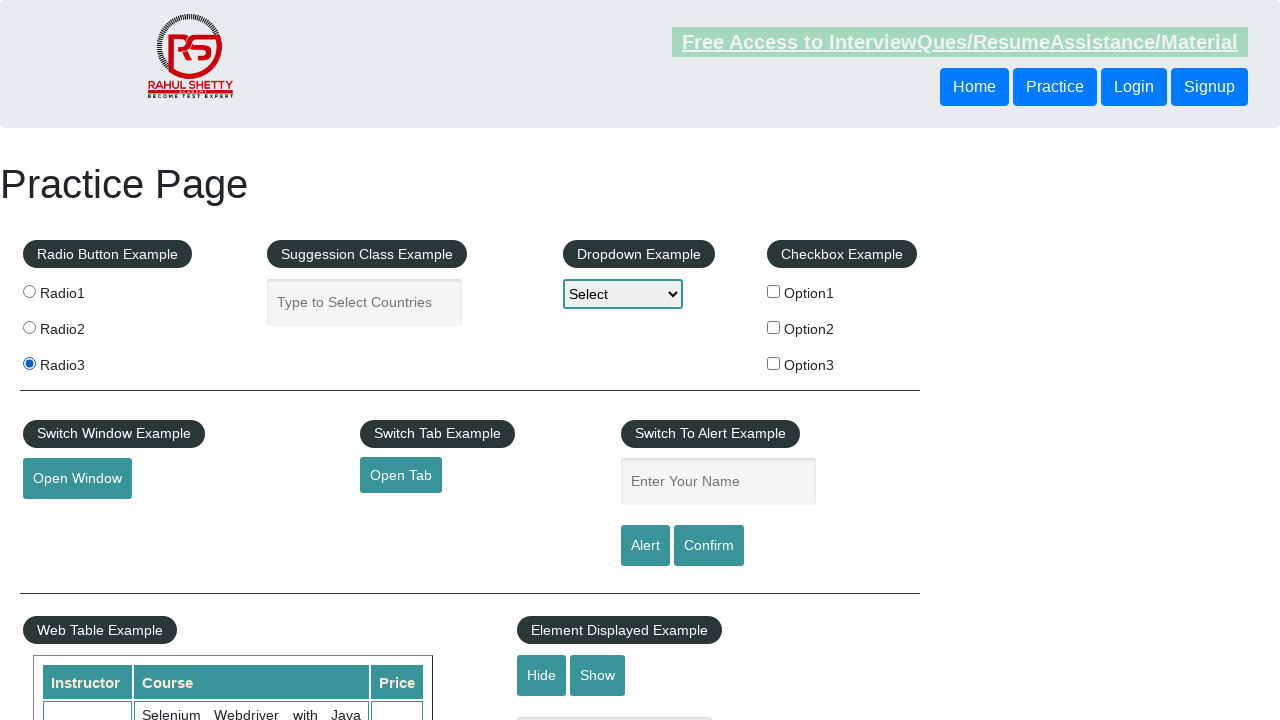

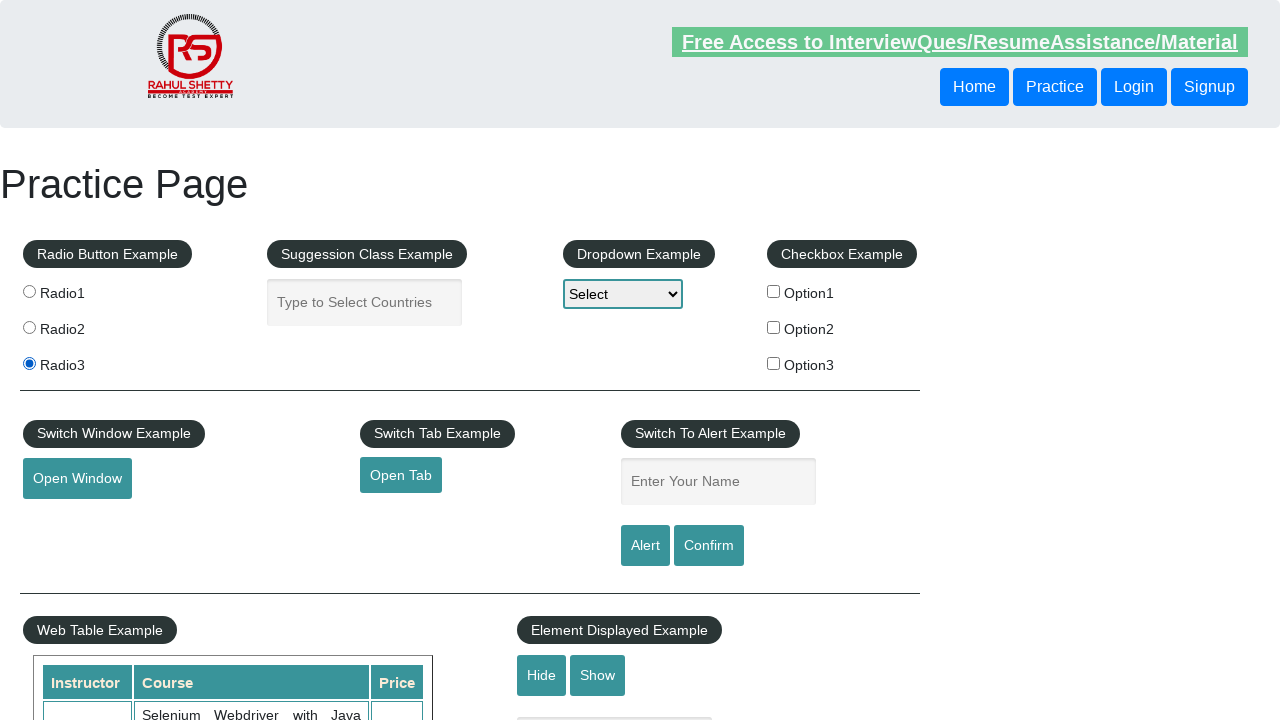